Tests that entering numbers and symbols in the merchant name field shows a validation error indicating name must be characters only

Starting URL: https://dev.waffarad.com/Merchant/Account/Login?ReturnURL=/

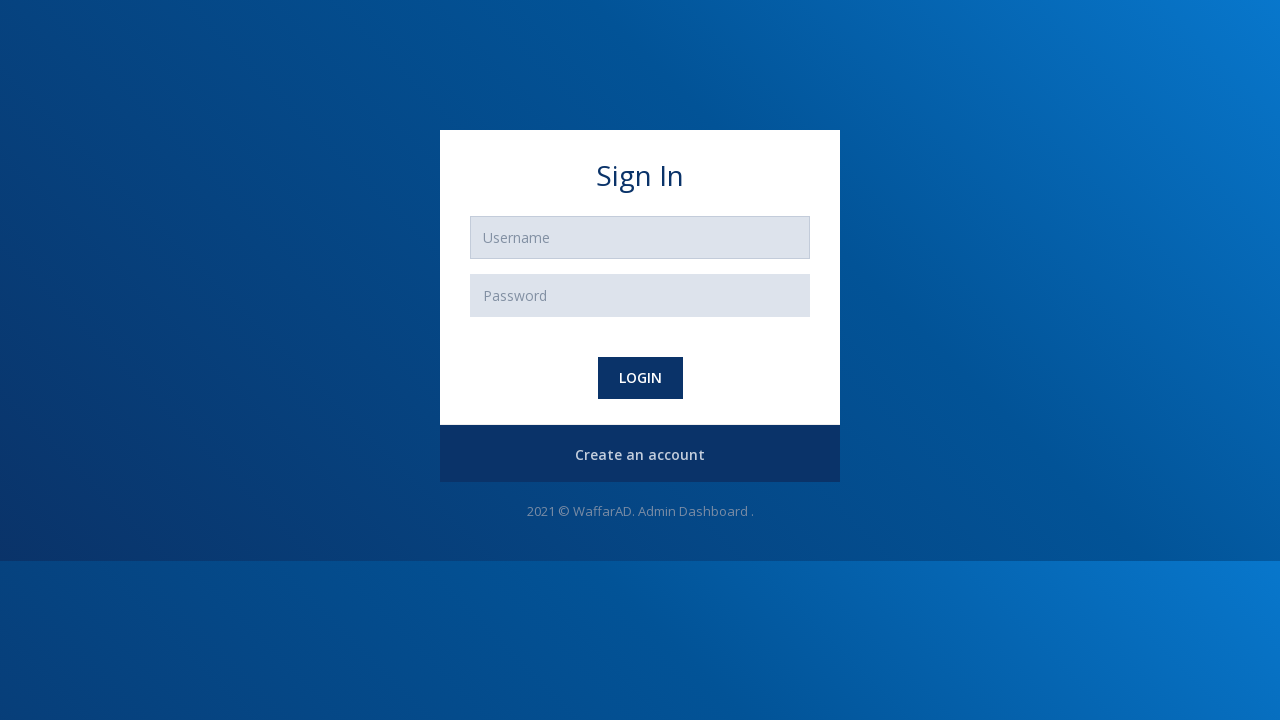

Clicked Create Account button to navigate to registration page at (640, 455) on #register-btn
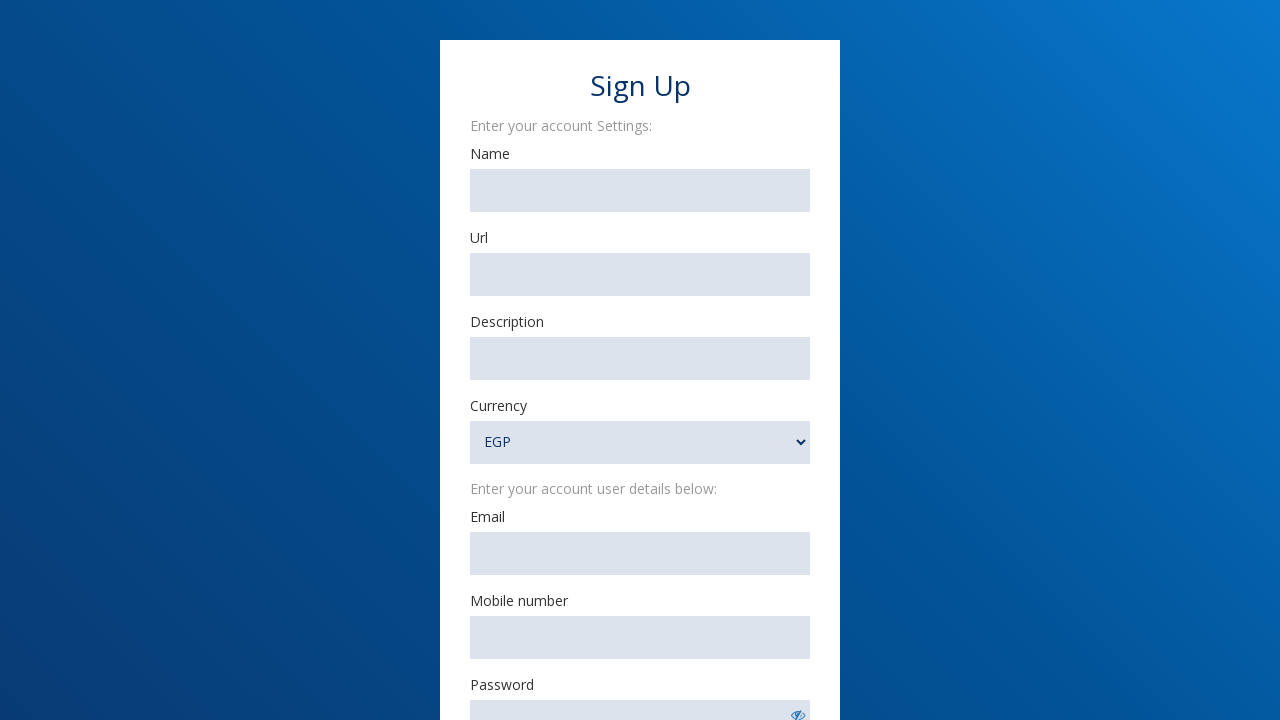

Filled merchant name field with numbers and symbols '32090933@#@#@#@#209' on #MerchantName
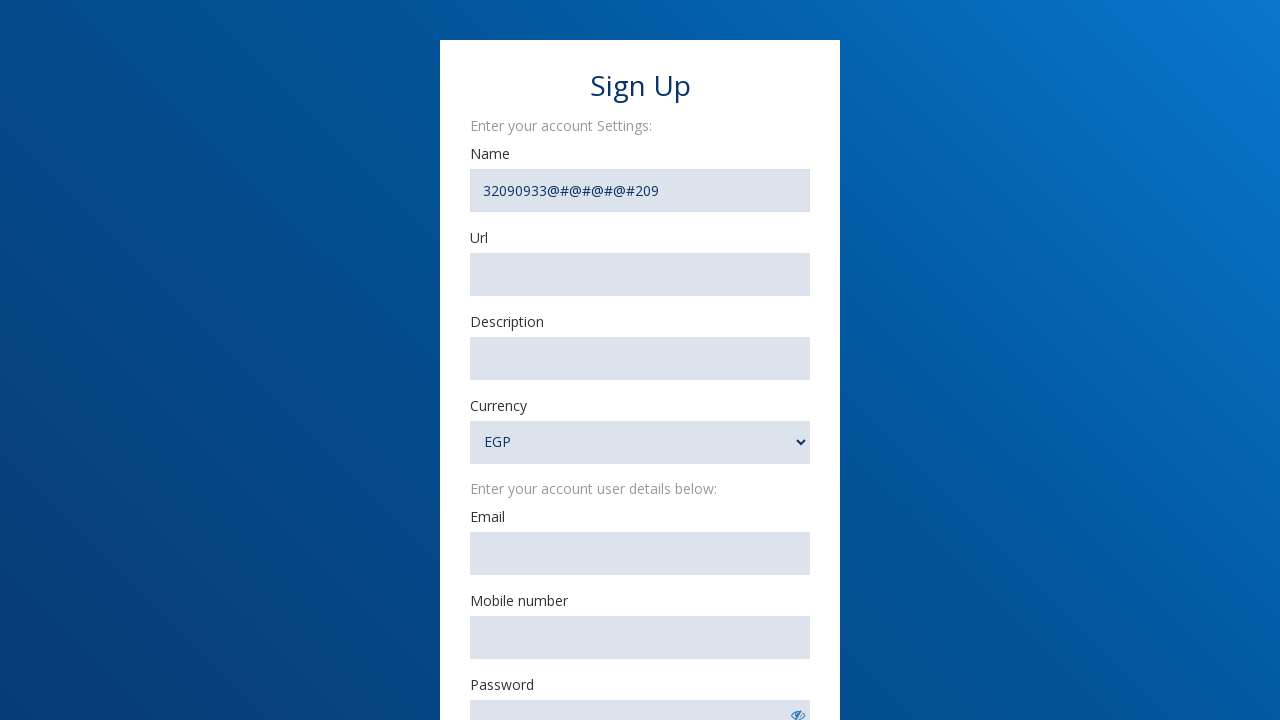

Filled URL field with 'https://www.example@example.com' on #MerchantURl
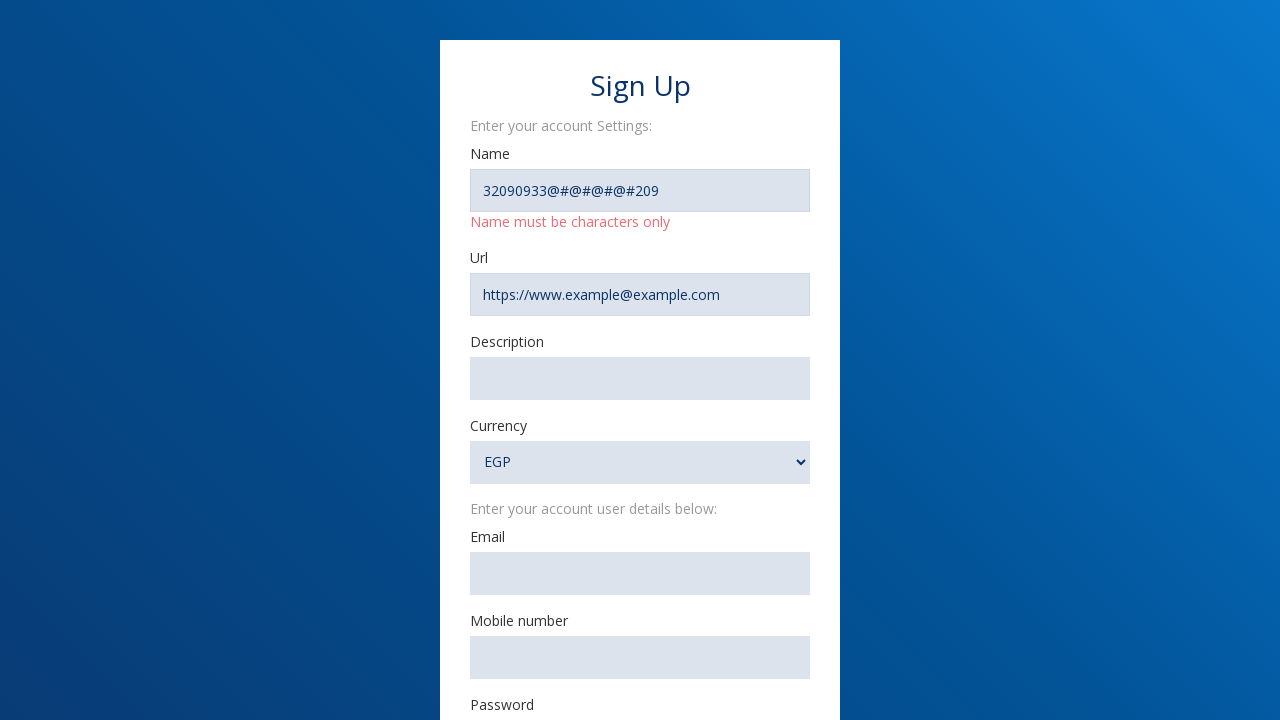

Filled description field with 'Description' on #MerchantDescription
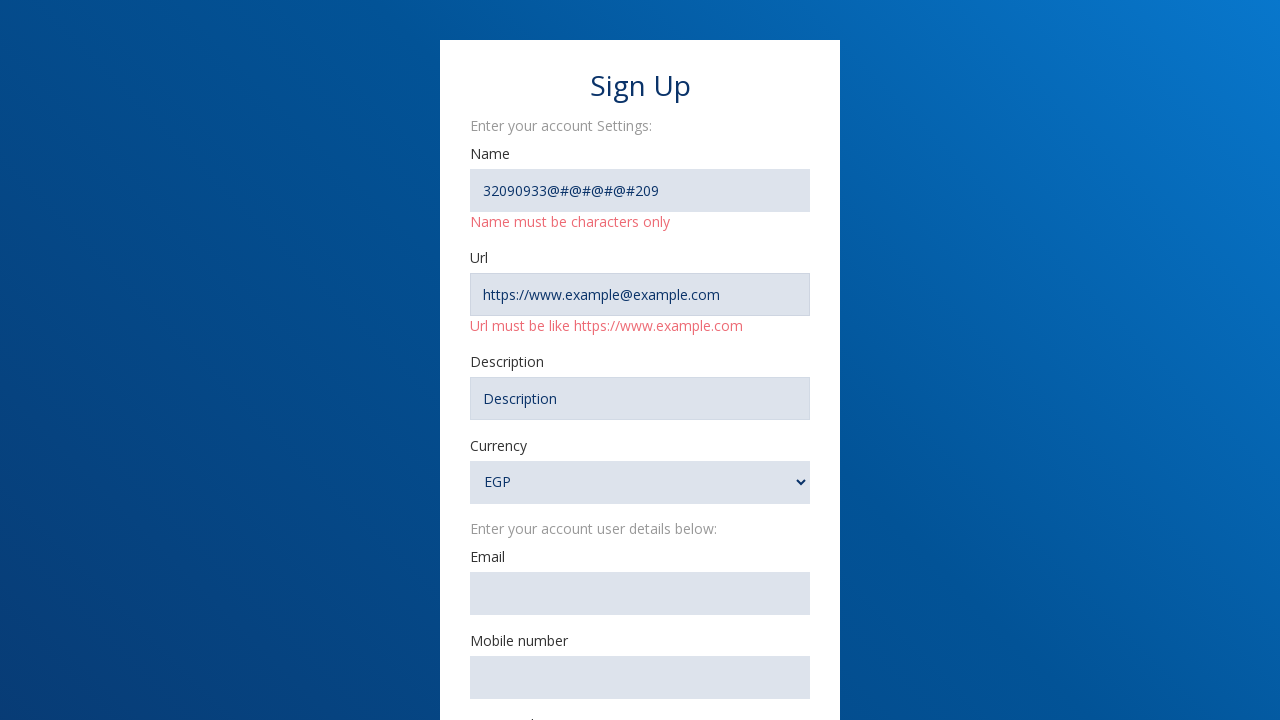

Filled email field with 'bnrtykzv@gmail.com' on #Email
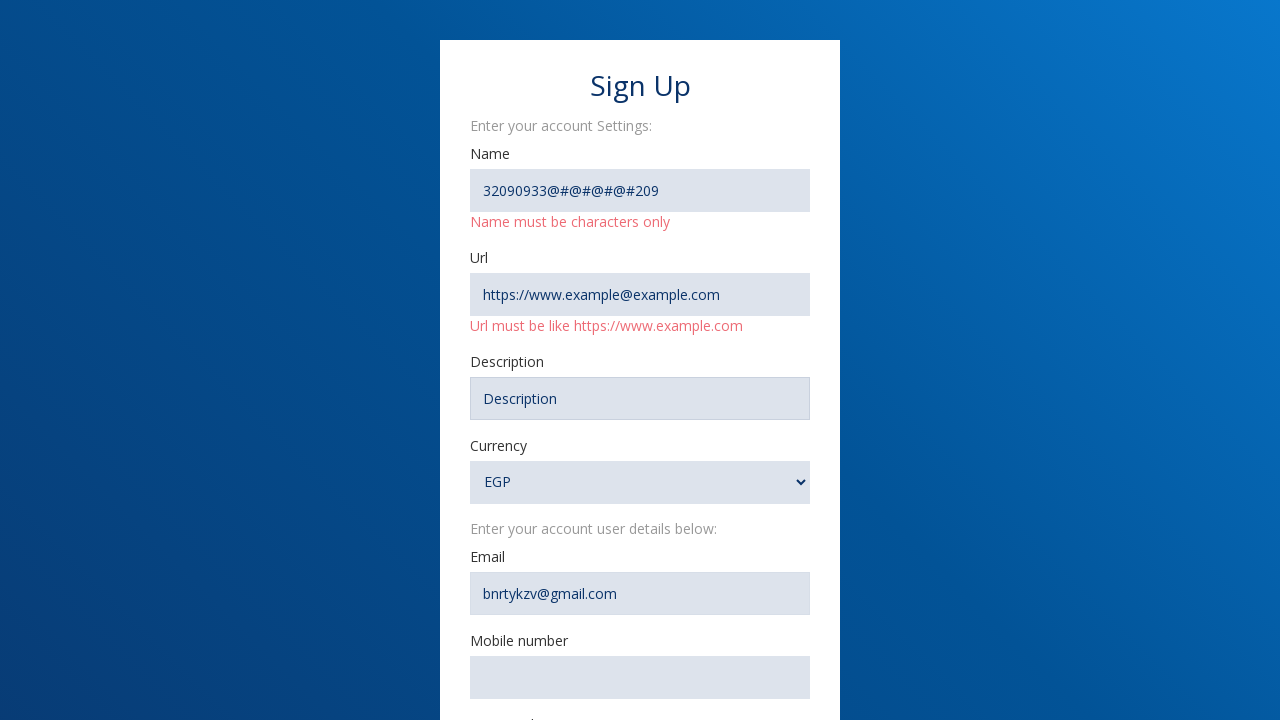

Filled mobile number field with '01001889892' on #MobileNumber
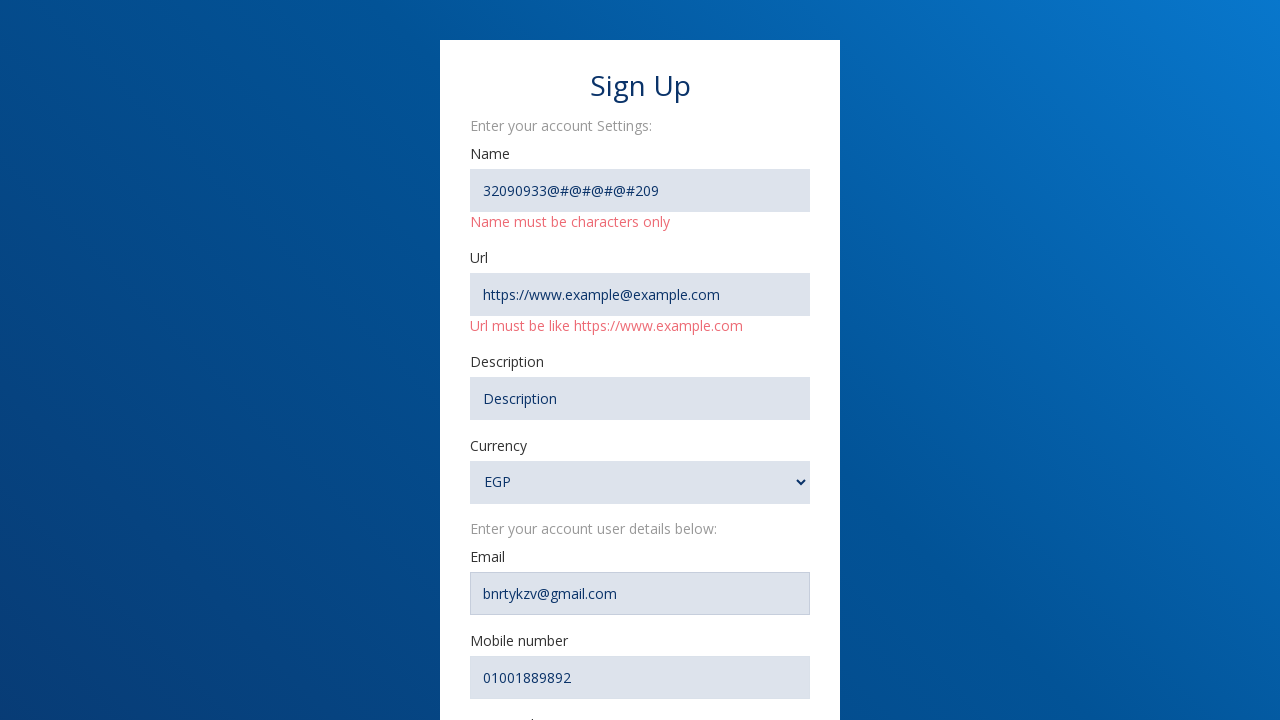

Filled password field with '88888888' on #password-show1
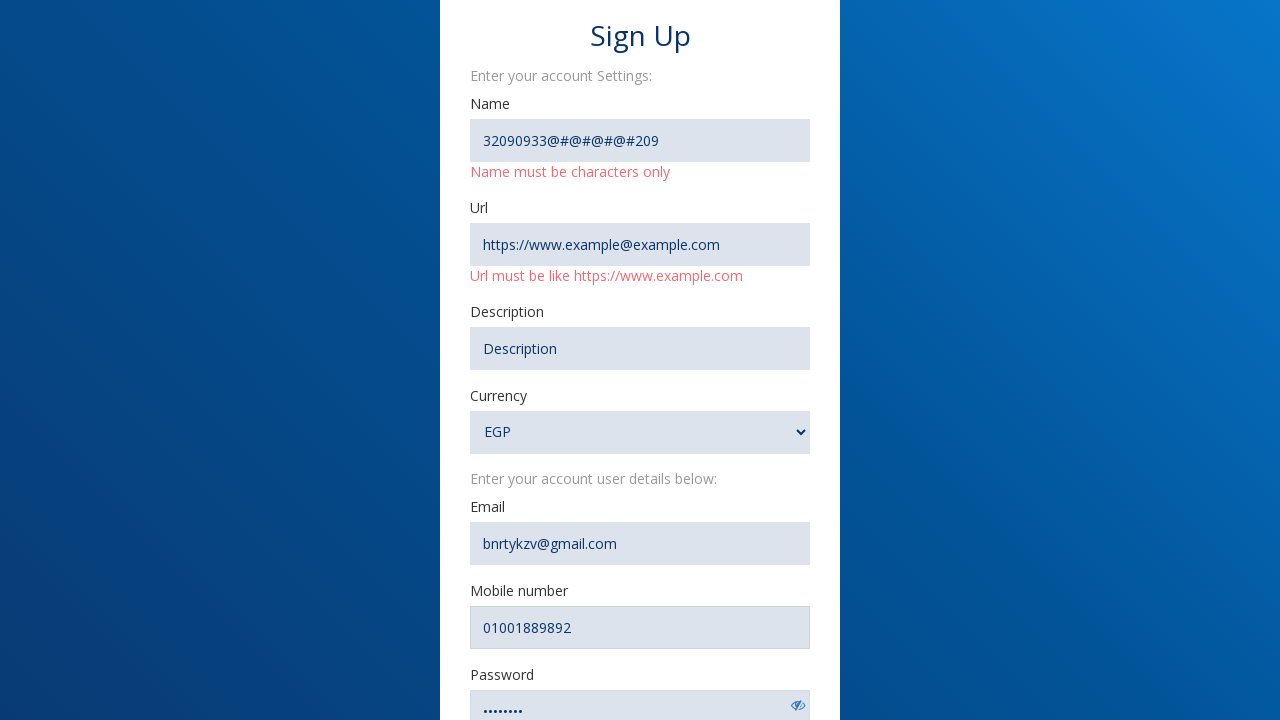

Filled confirm password field with '88888888' on input[name='ConfirmPassword']
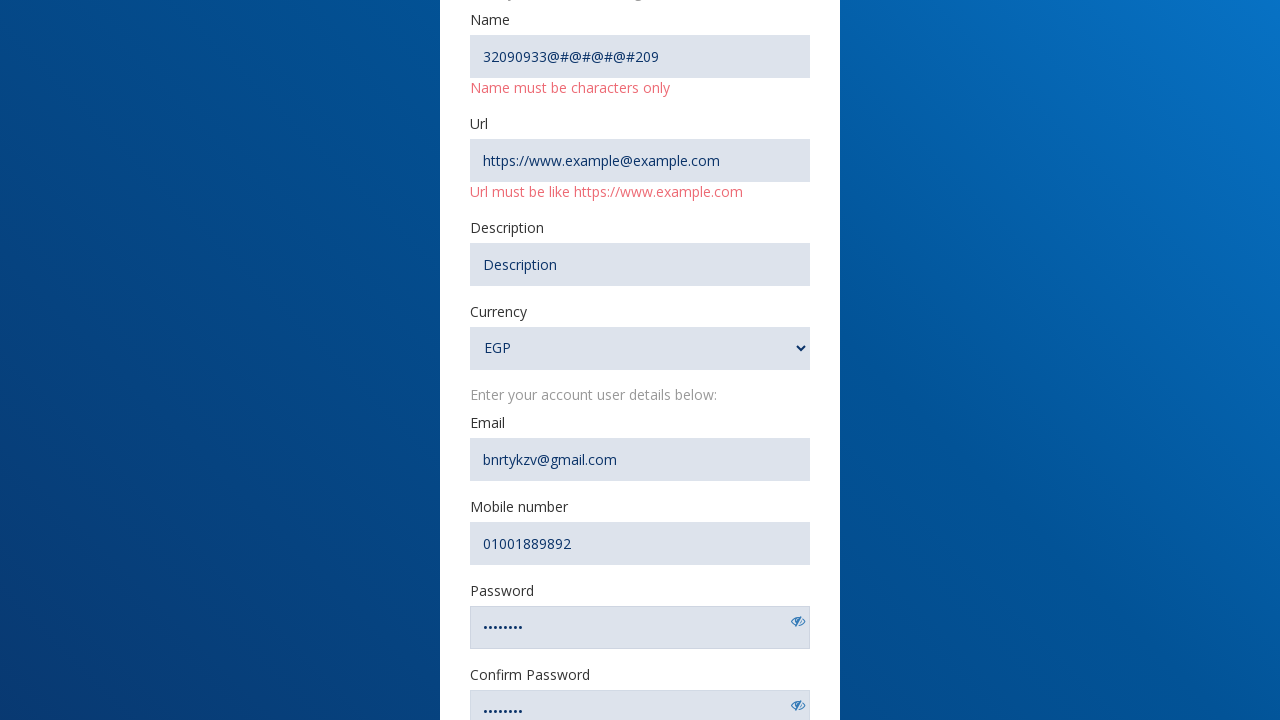

Selected 'USD' from currency dropdown on #Currency
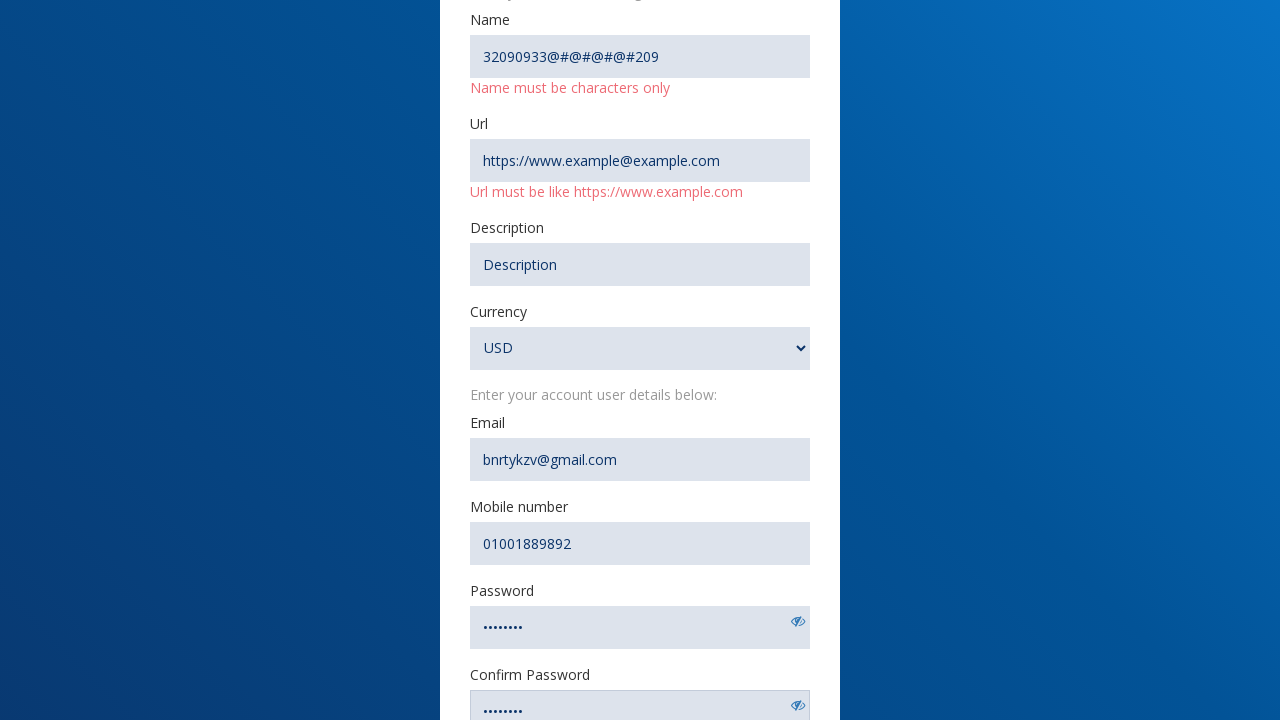

Clicked submit button to submit registration form at (640, 513) on #SubmitRegister
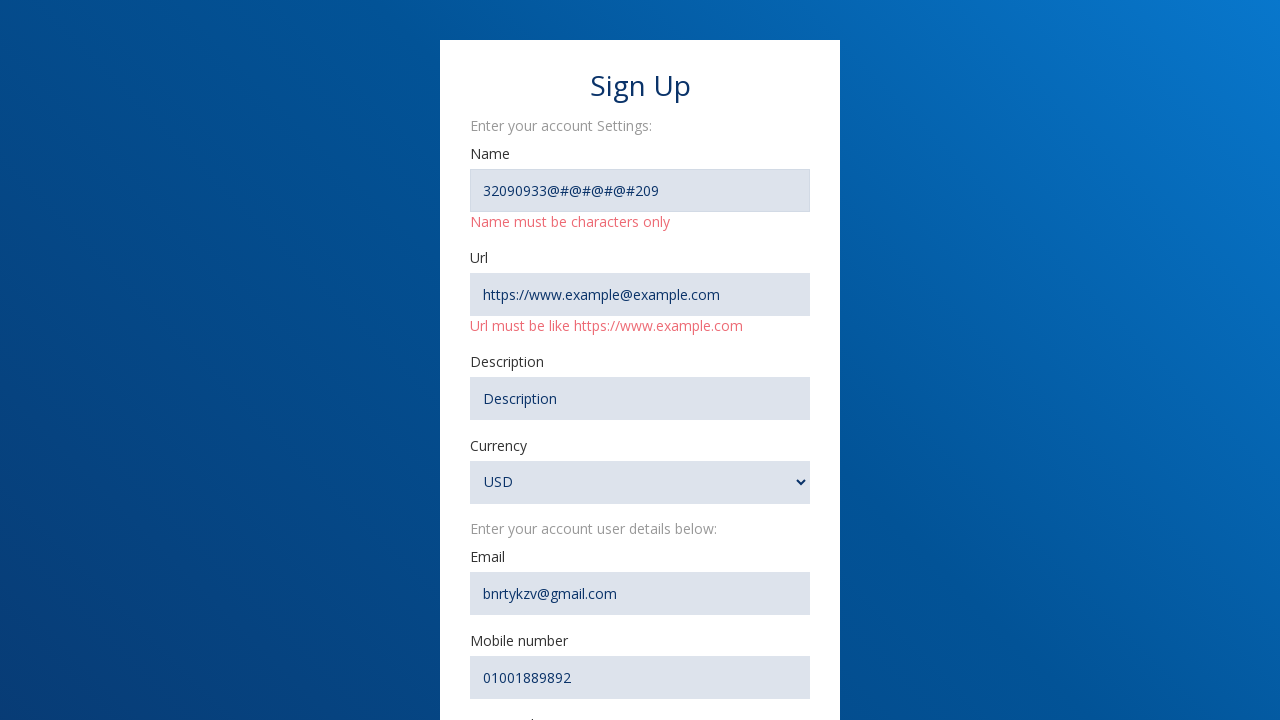

Validation error appeared for merchant name field confirming numbers and symbols are not allowed
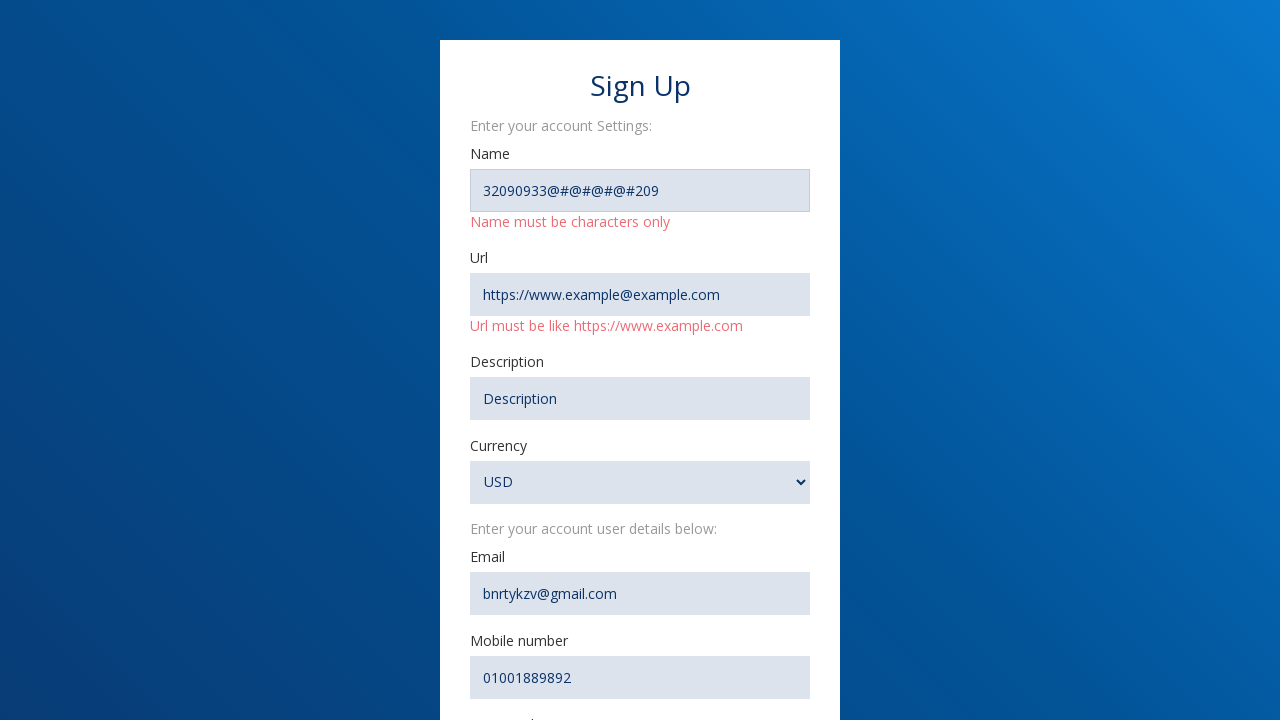

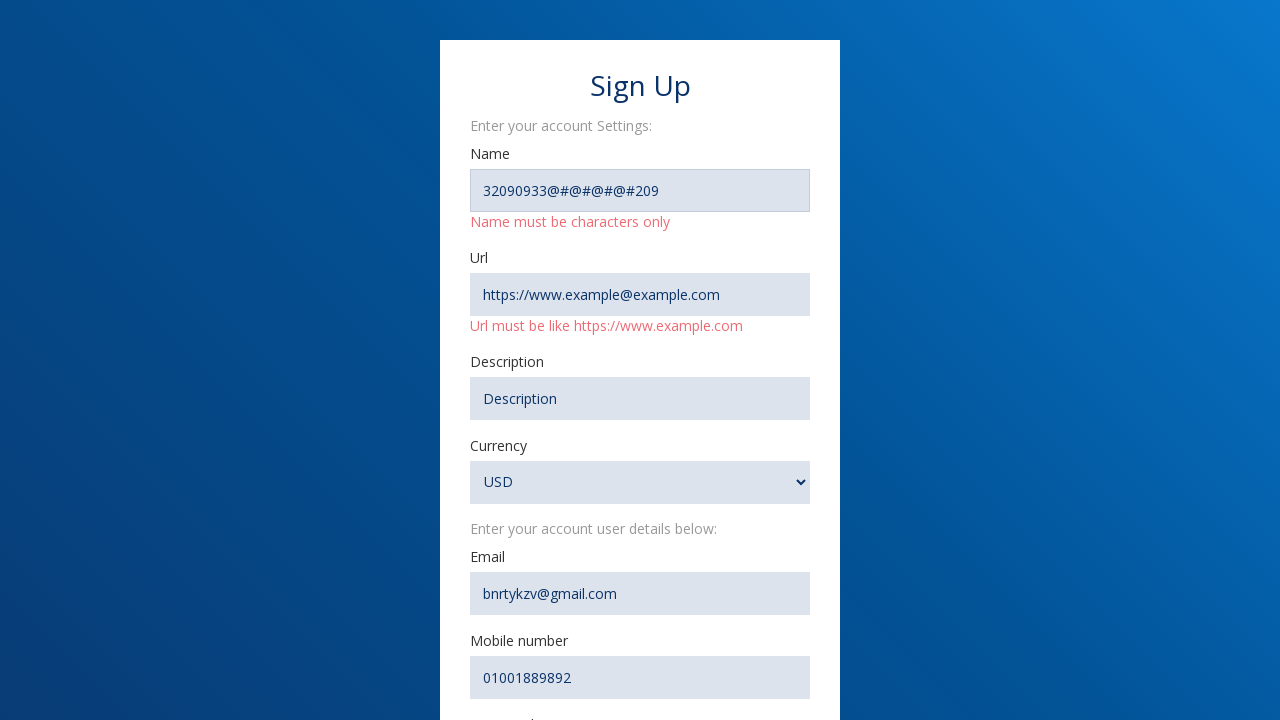